Tests element highlighting functionality by navigating to a page with a large table and visually highlighting a specific element by temporarily changing its border style to a red dashed line.

Starting URL: http://the-internet.herokuapp.com/large

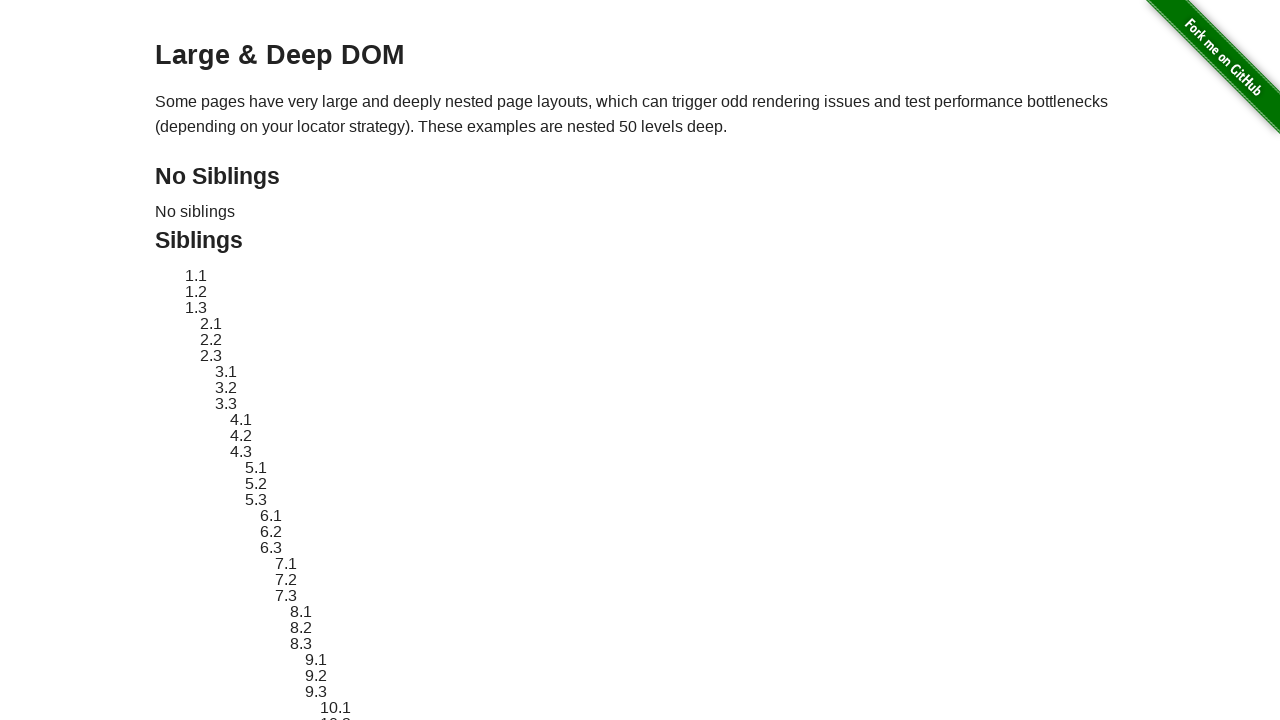

Navigated to large table page
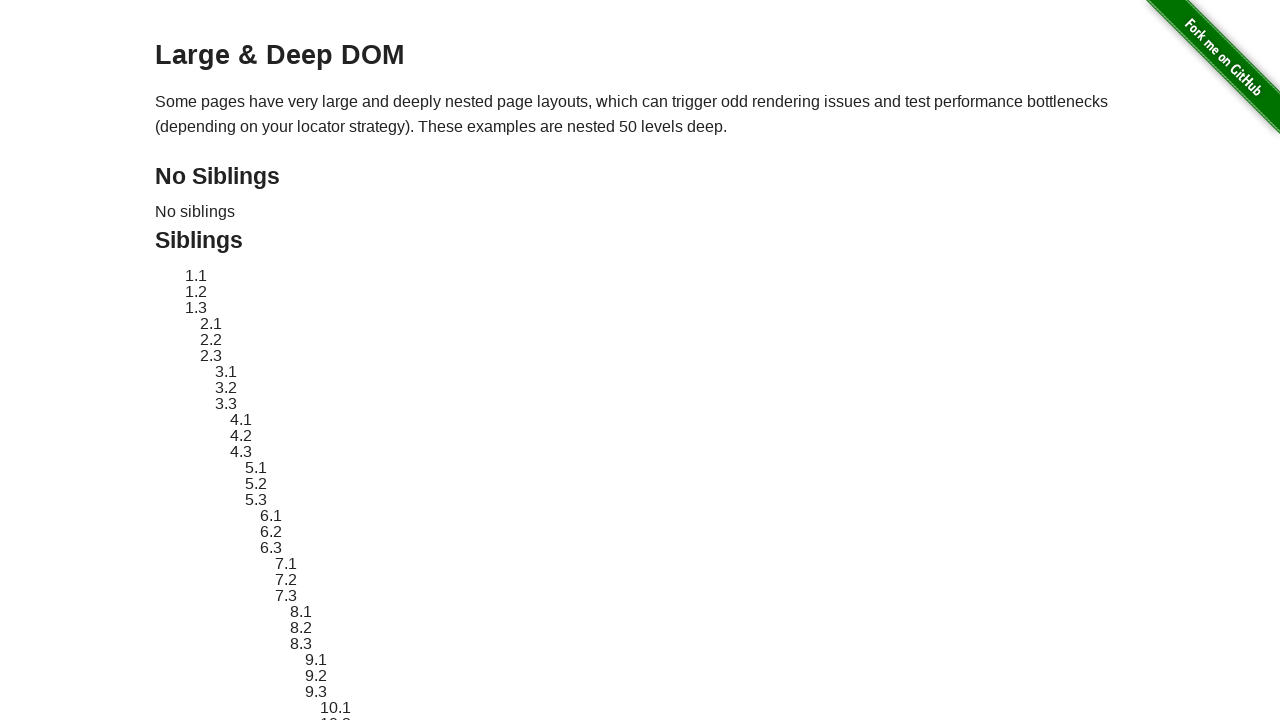

Located target element with ID 'sibling-2.3'
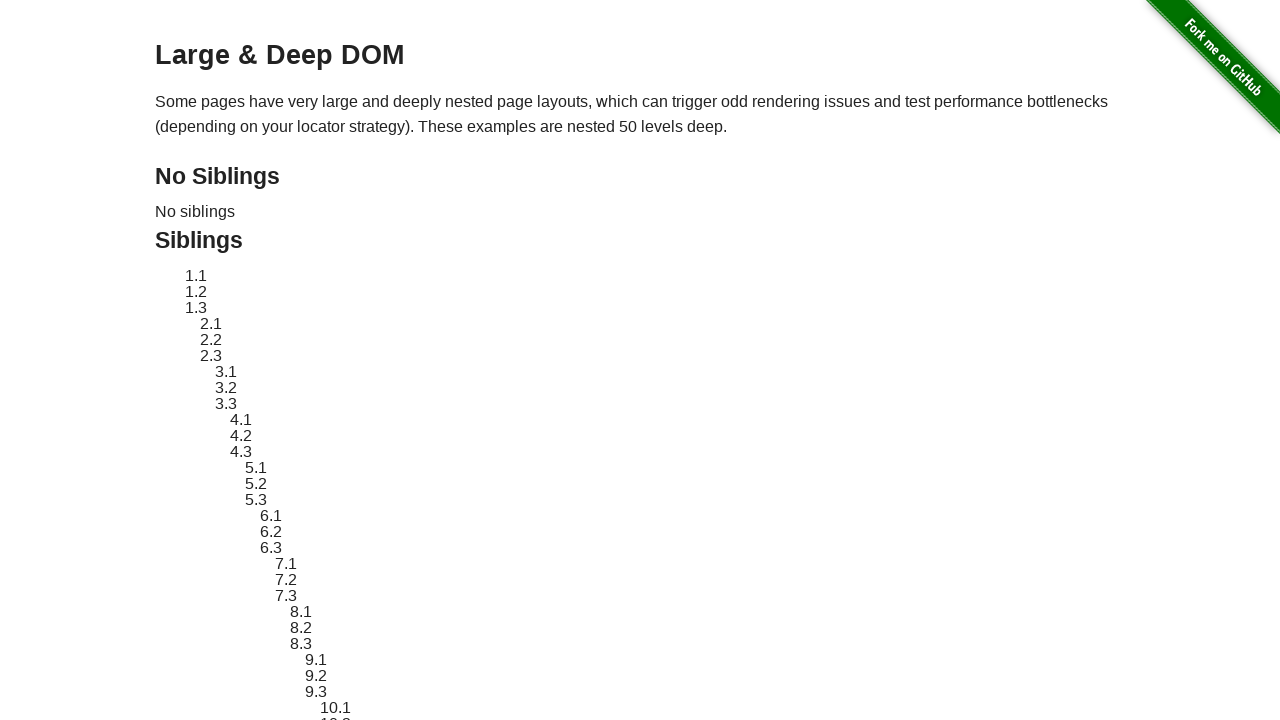

Retrieved original style attribute of target element
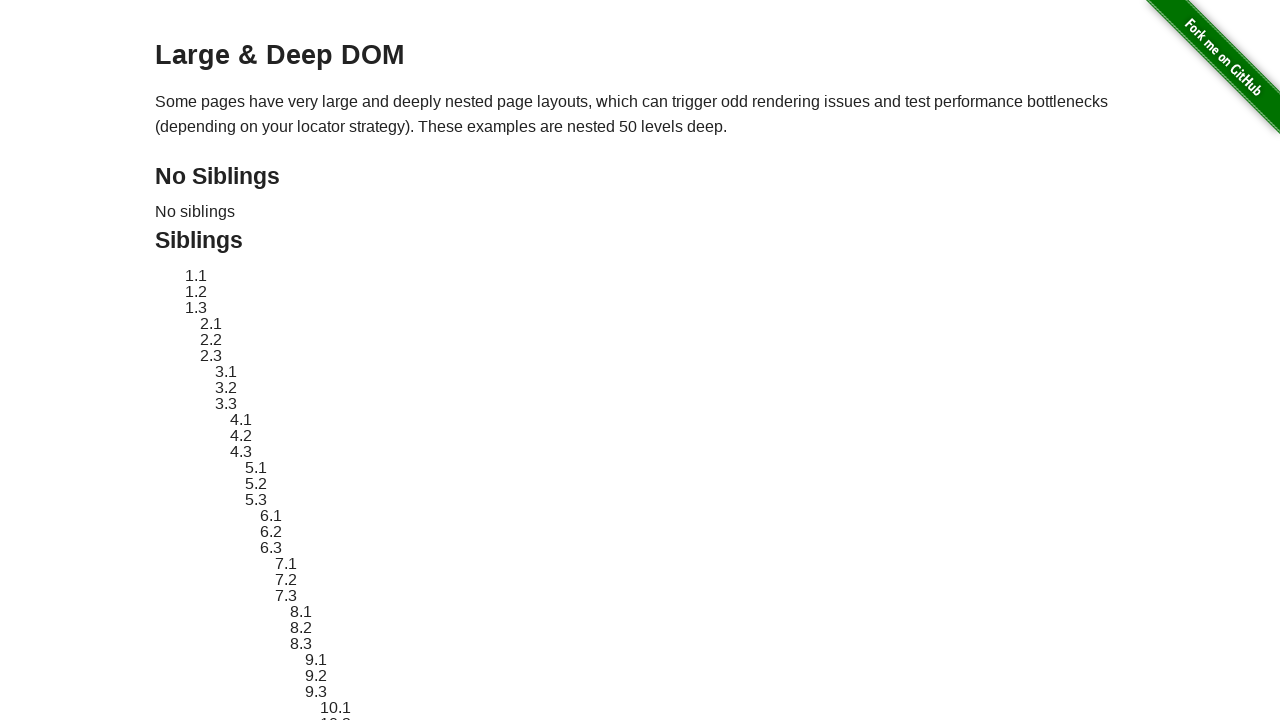

Applied red dashed border highlight to target element
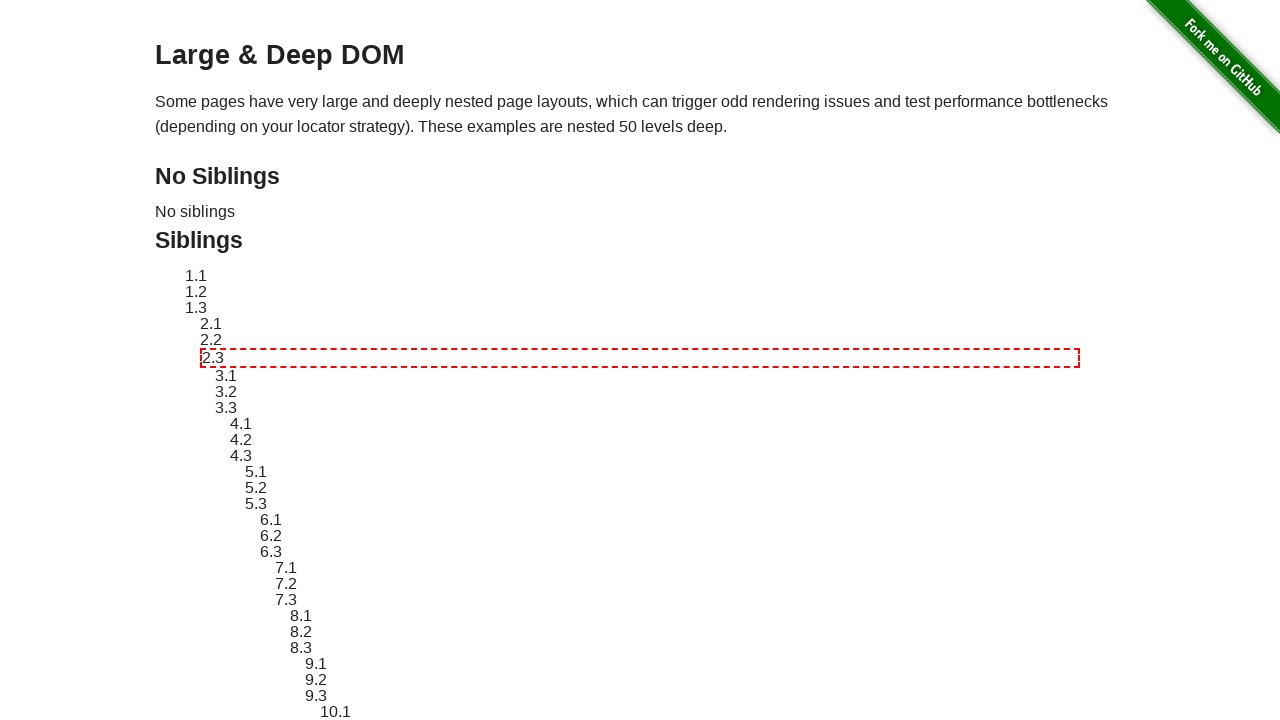

Waited 2 seconds to observe the highlight effect
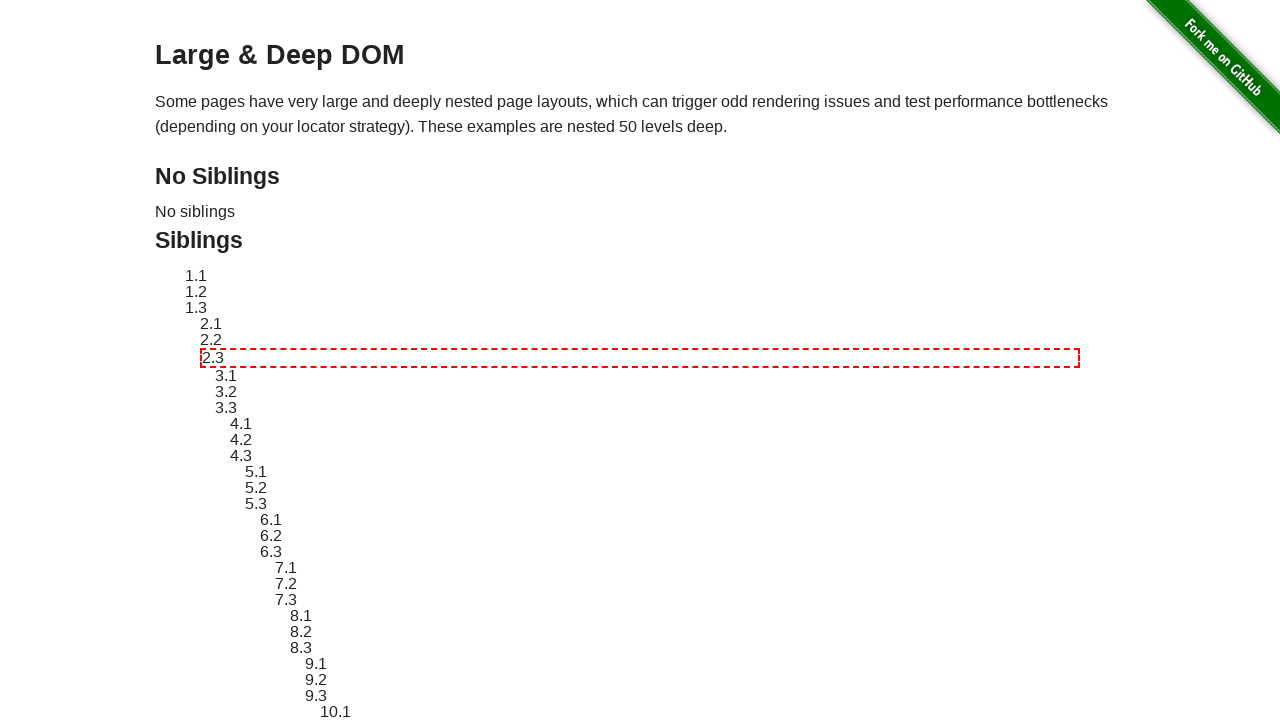

Reverted target element to original style
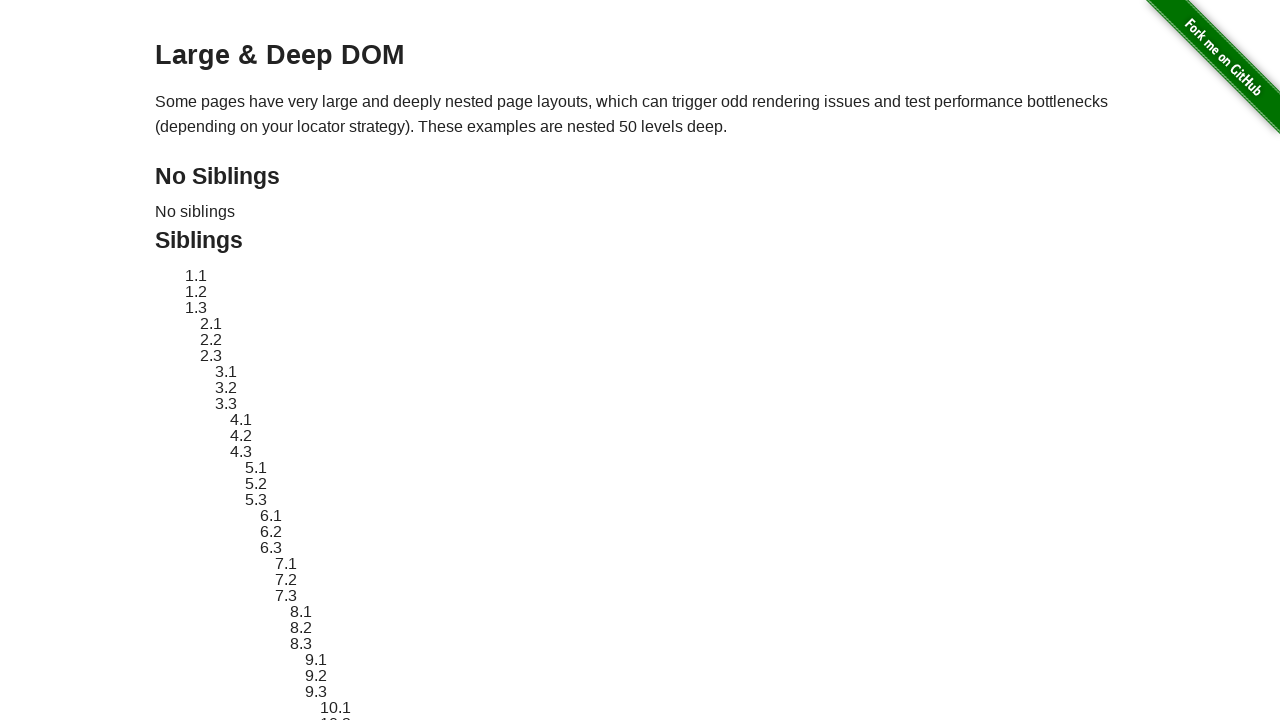

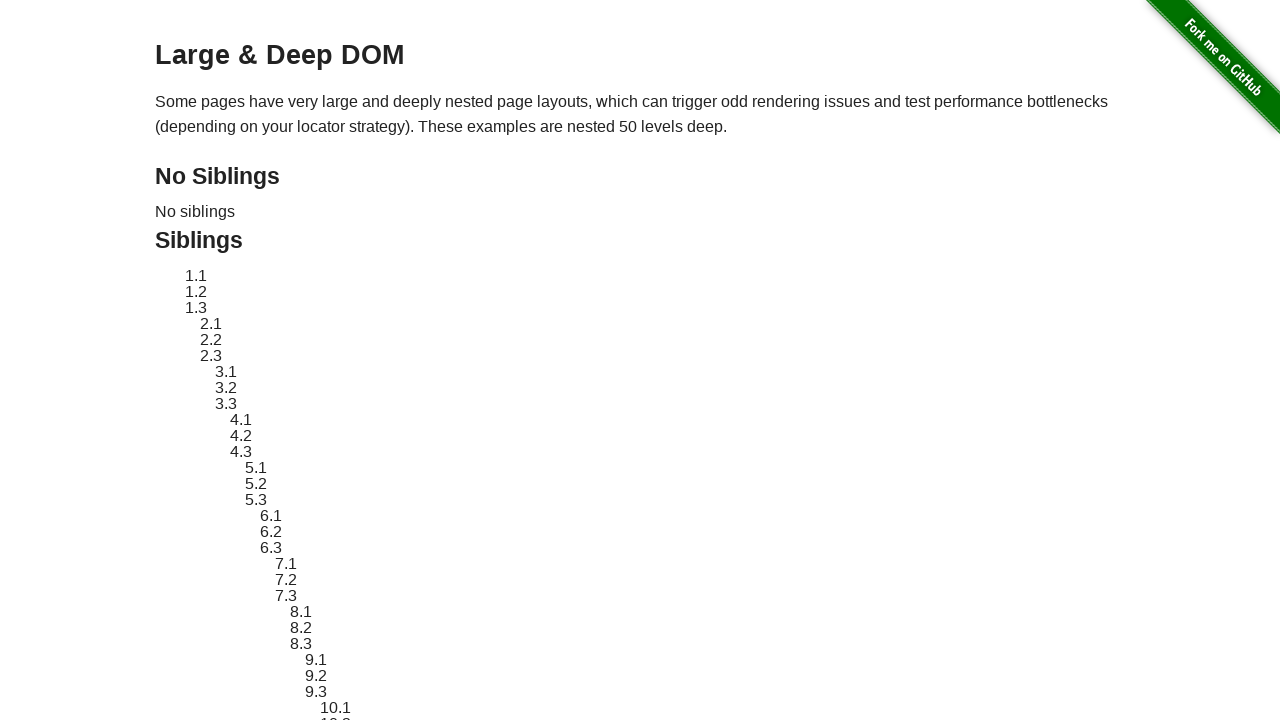